Tests explicit wait functionality on a practice page by waiting for a price element to show "$100", clicking a book button, calculating a mathematical answer based on a displayed value, and submitting the result.

Starting URL: http://suninjuly.github.io/explicit_wait2.html

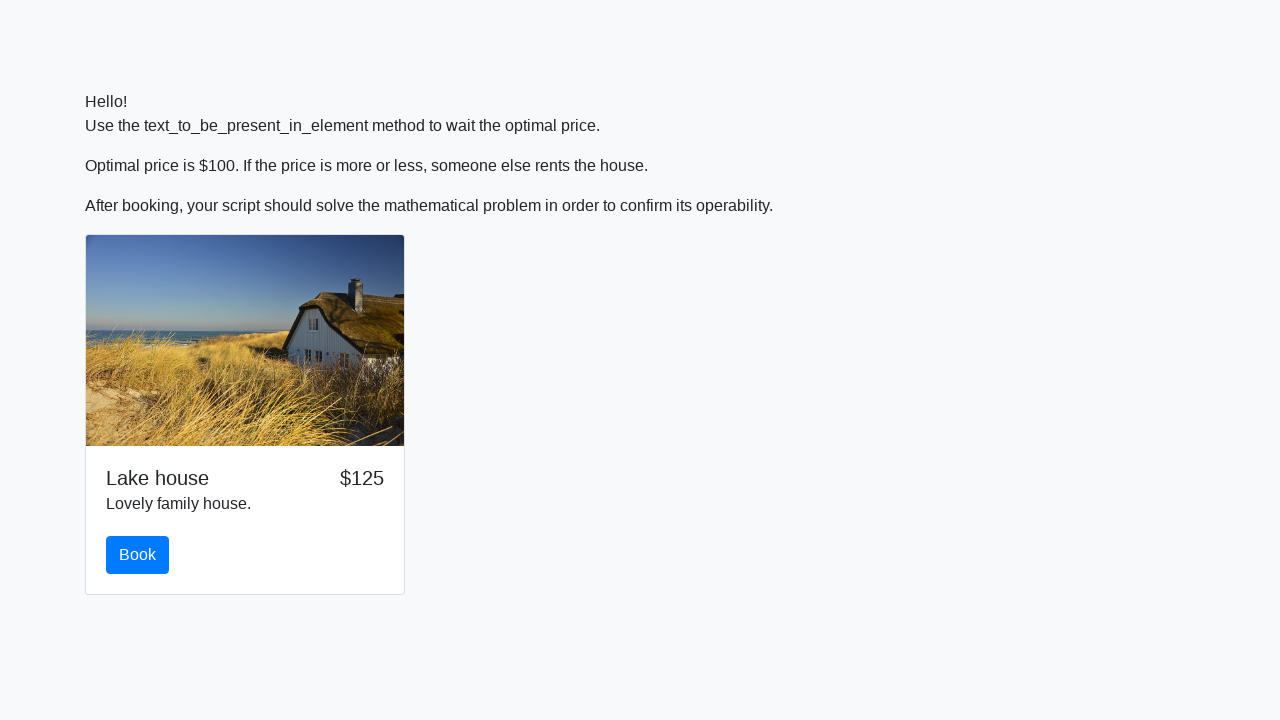

Waited for price element to display '$100'
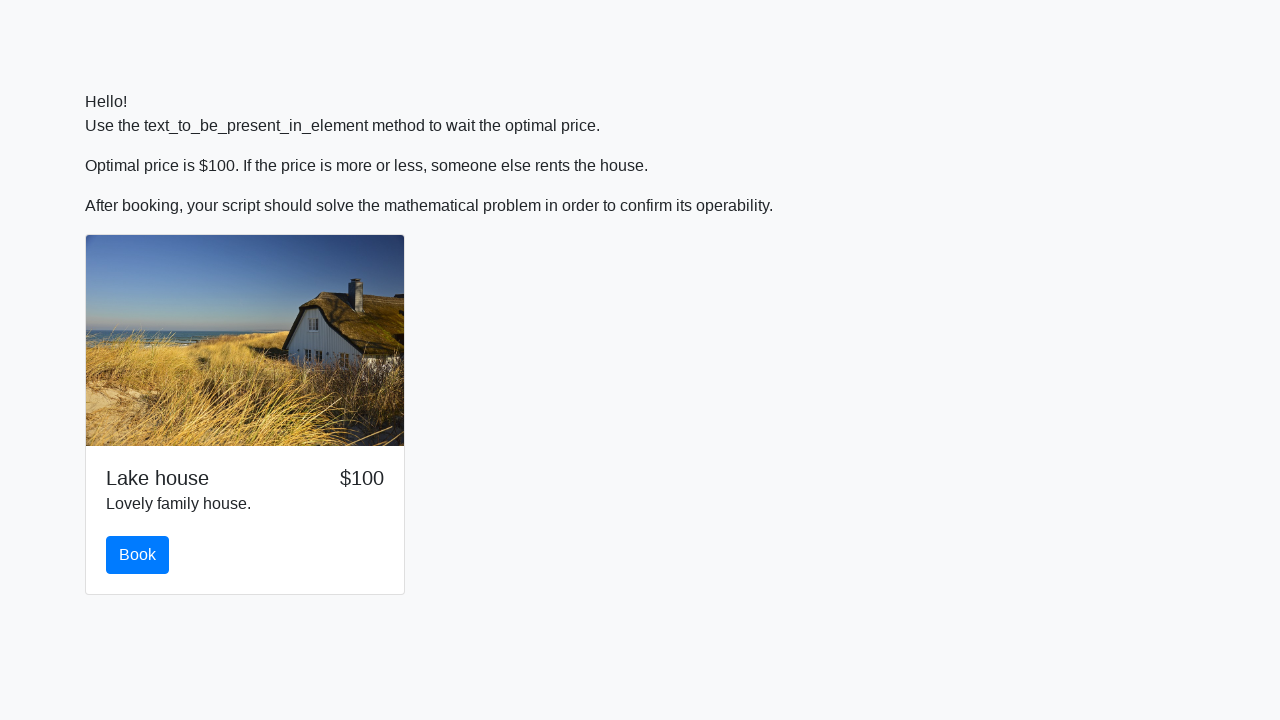

Clicked the book button at (138, 555) on #book
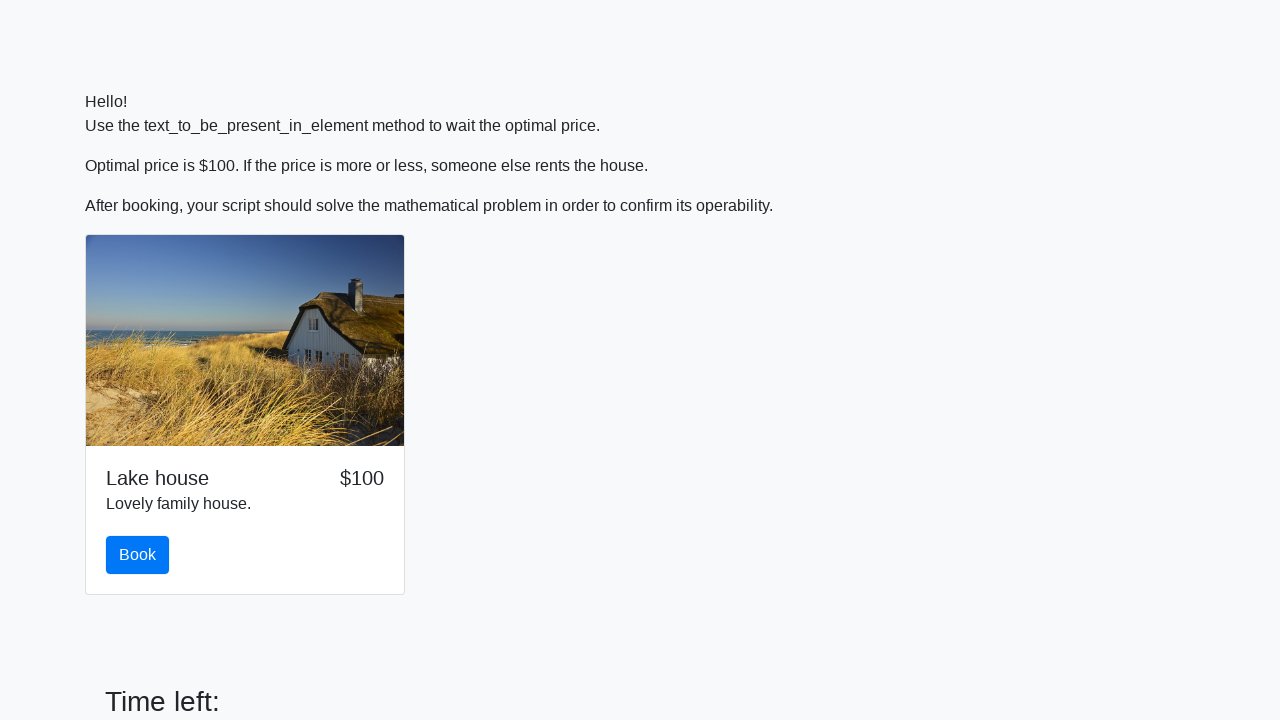

Retrieved input value from #input_value element: 381
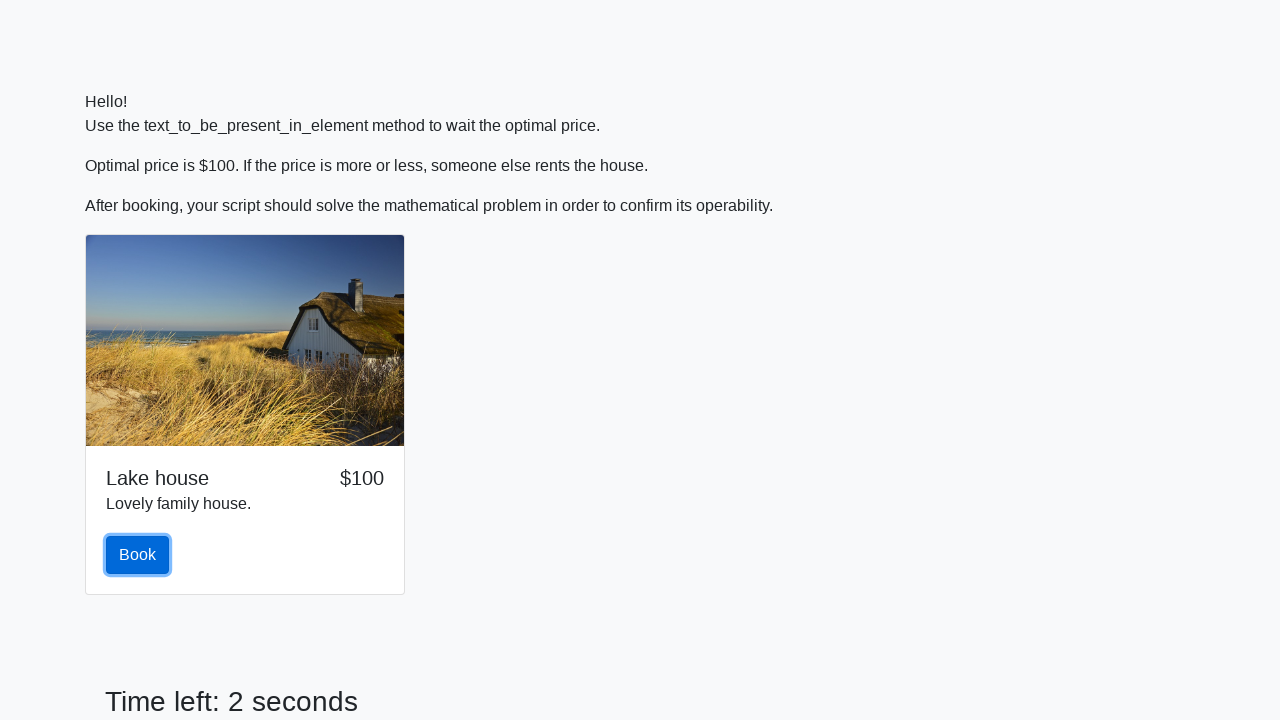

Calculated mathematical result: 2.213856105010122
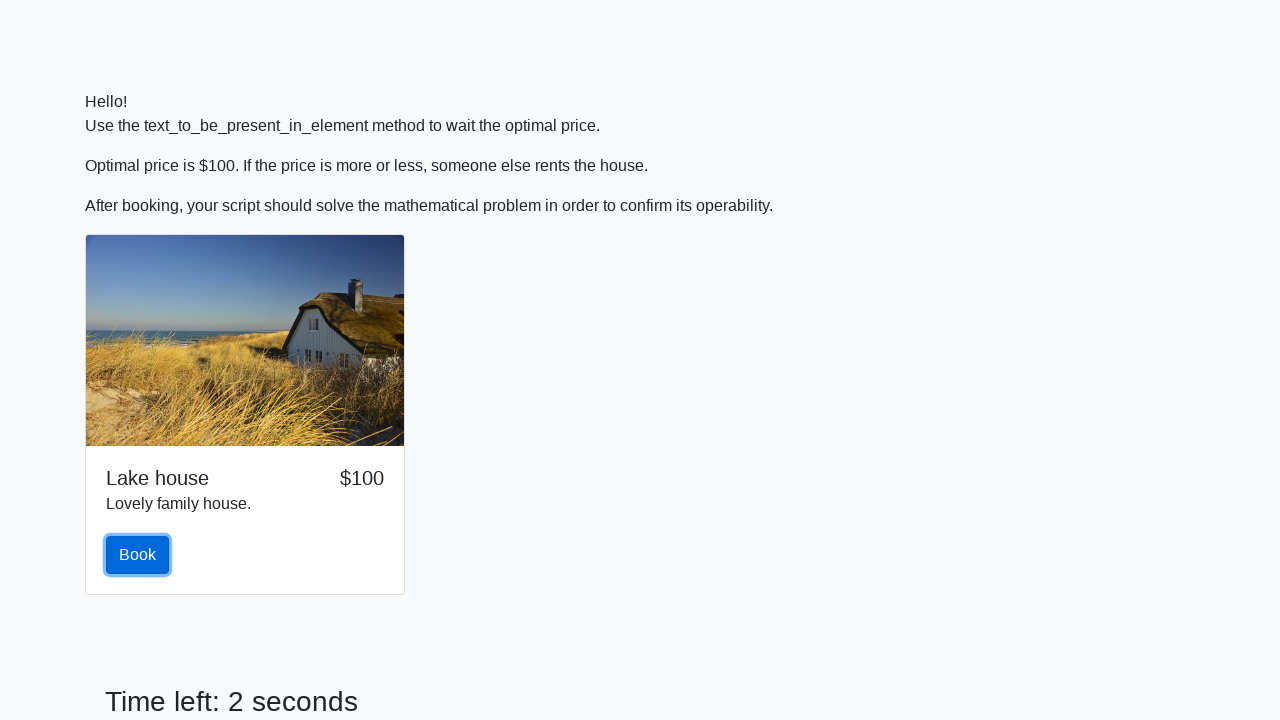

Scrolled to input value element
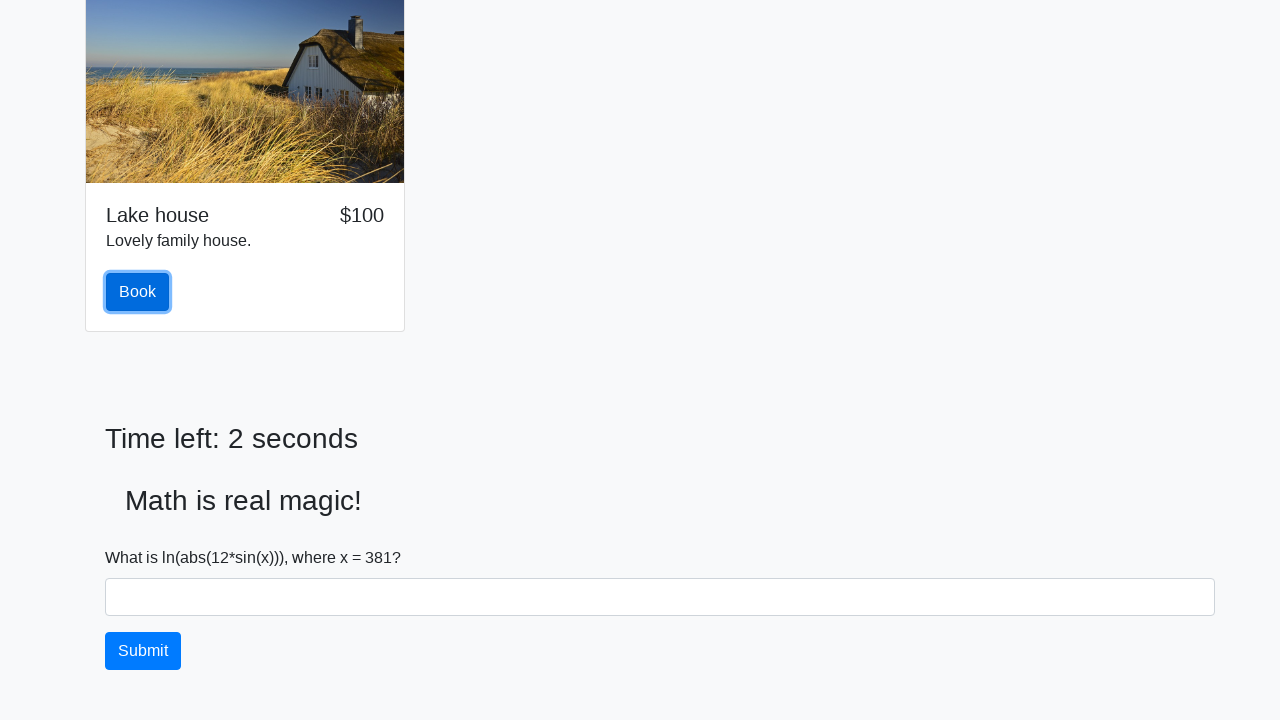

Filled answer field with calculated value: 2.213856105010122 on #answer
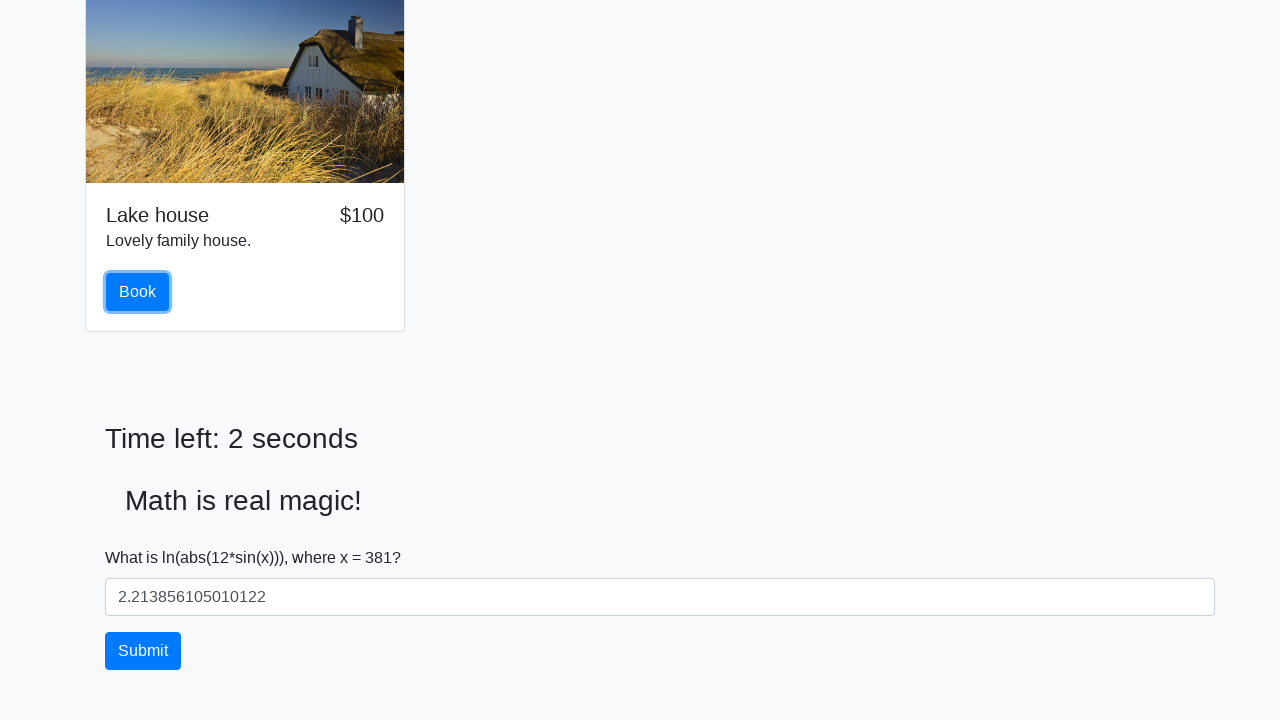

Clicked the solve button to submit the answer at (143, 651) on #solve
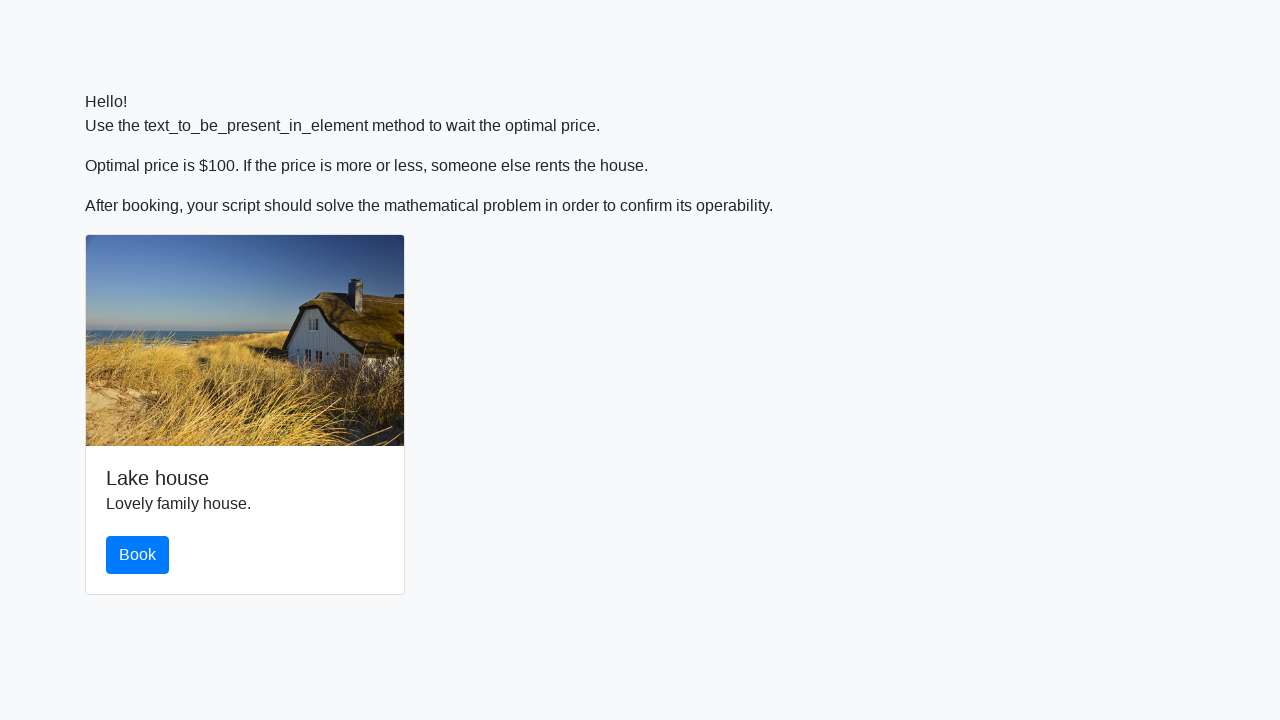

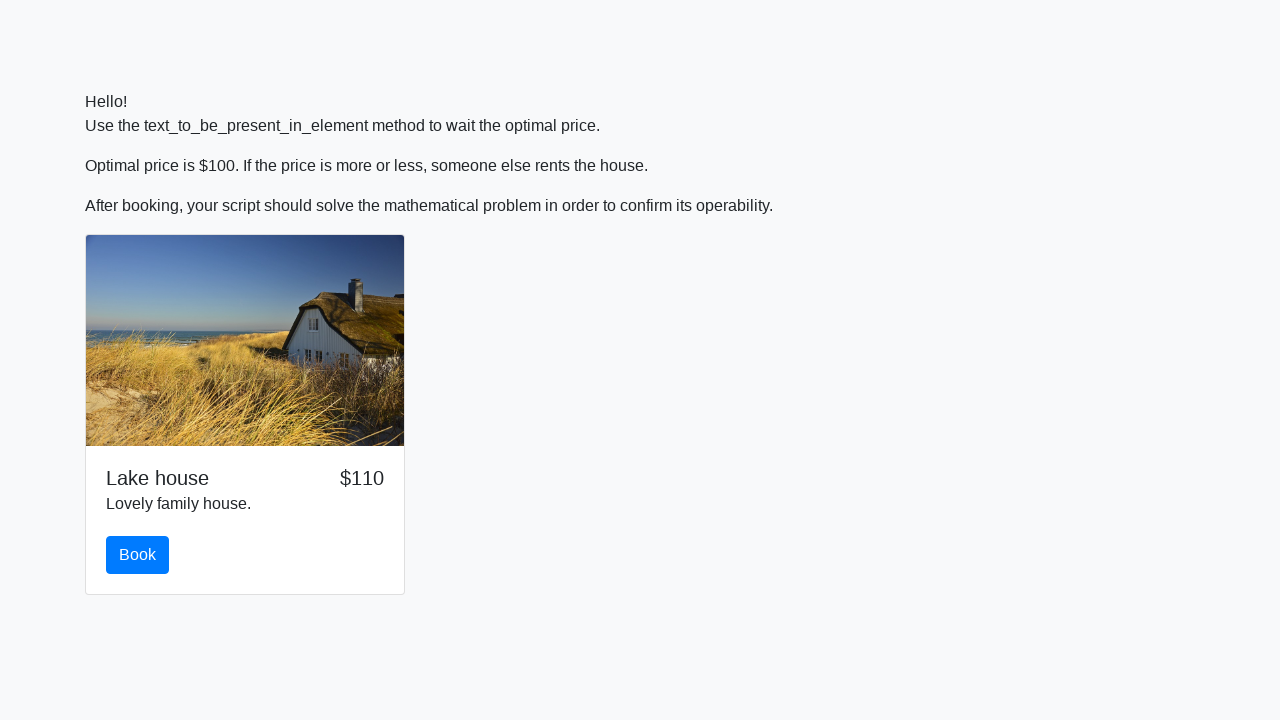